Tests Shadow DOM interaction by typing text into a CVC input field and verifying the entered text is correctly displayed.

Starting URL: https://mdn.github.io/web-components-examples/popup-info-box-web-component/

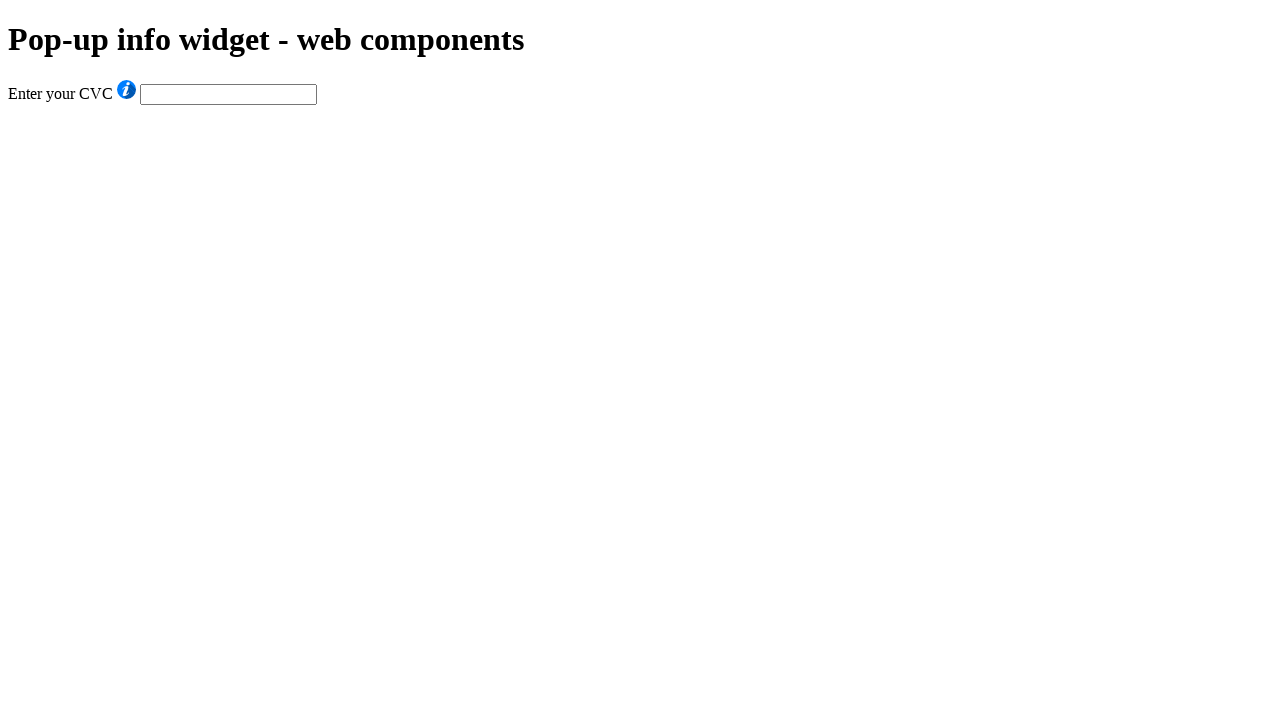

Filled CVC input field with 'Typing into SHADOW DOM...' on #cvc
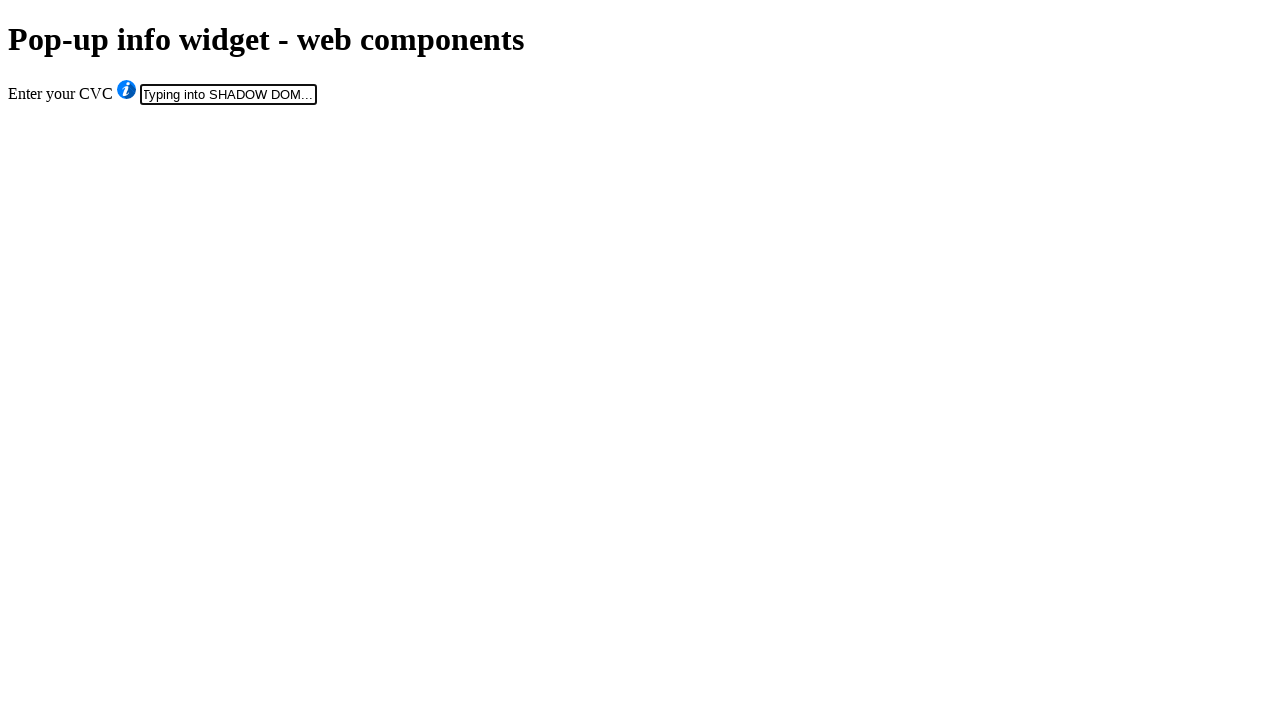

CVC input field is visible in Shadow DOM
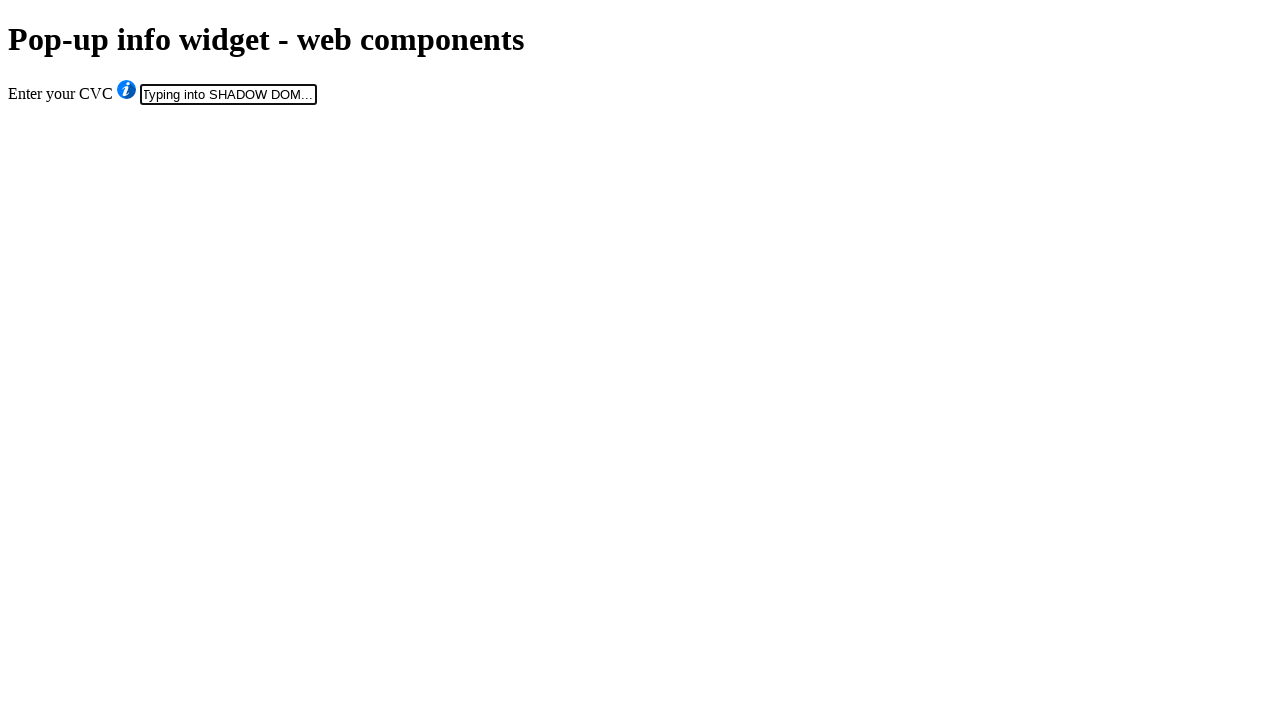

Verified that entered text matches expected value 'Typing into SHADOW DOM...'
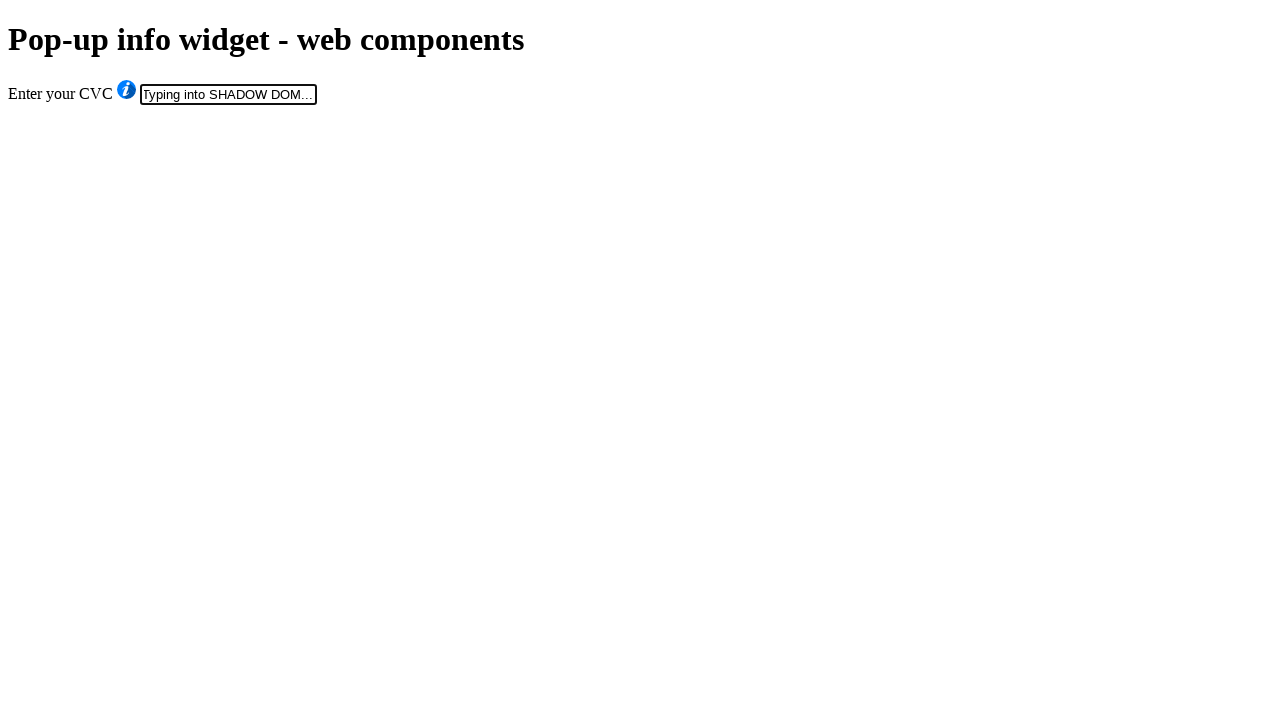

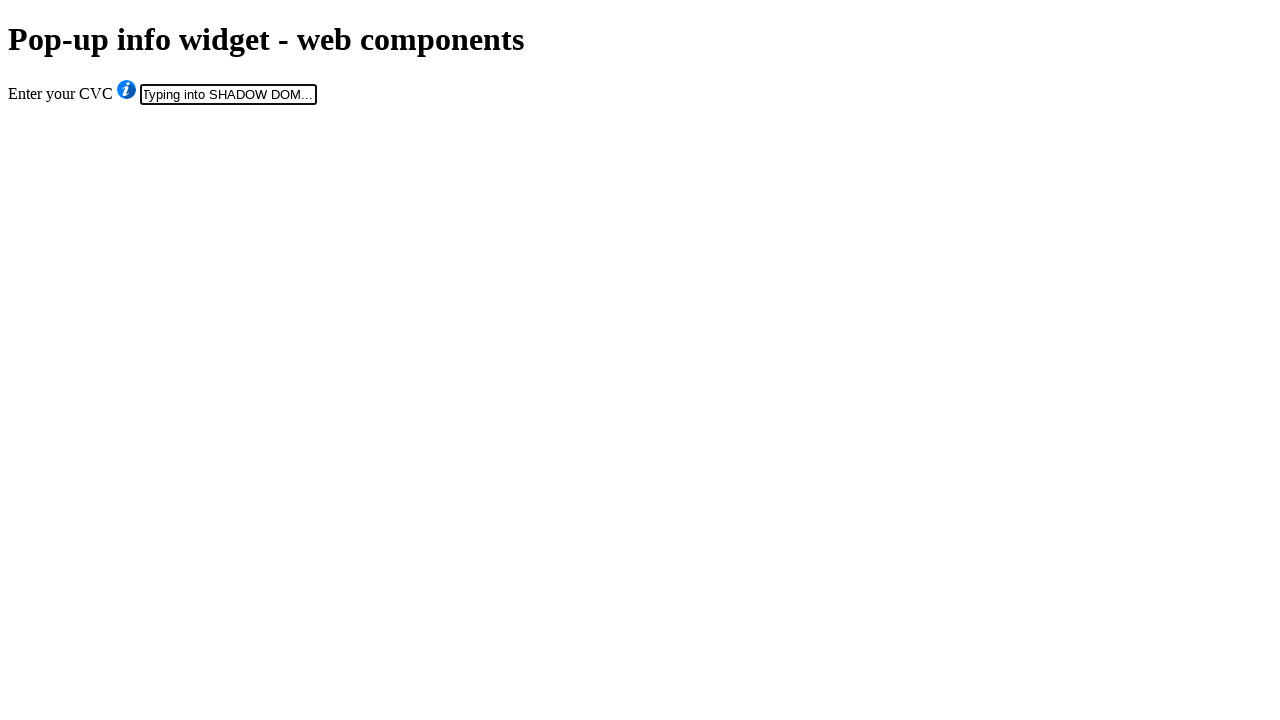